Navigates to the Automation Exercise website and waits for the page to fully load

Starting URL: https://automationexercise.com/

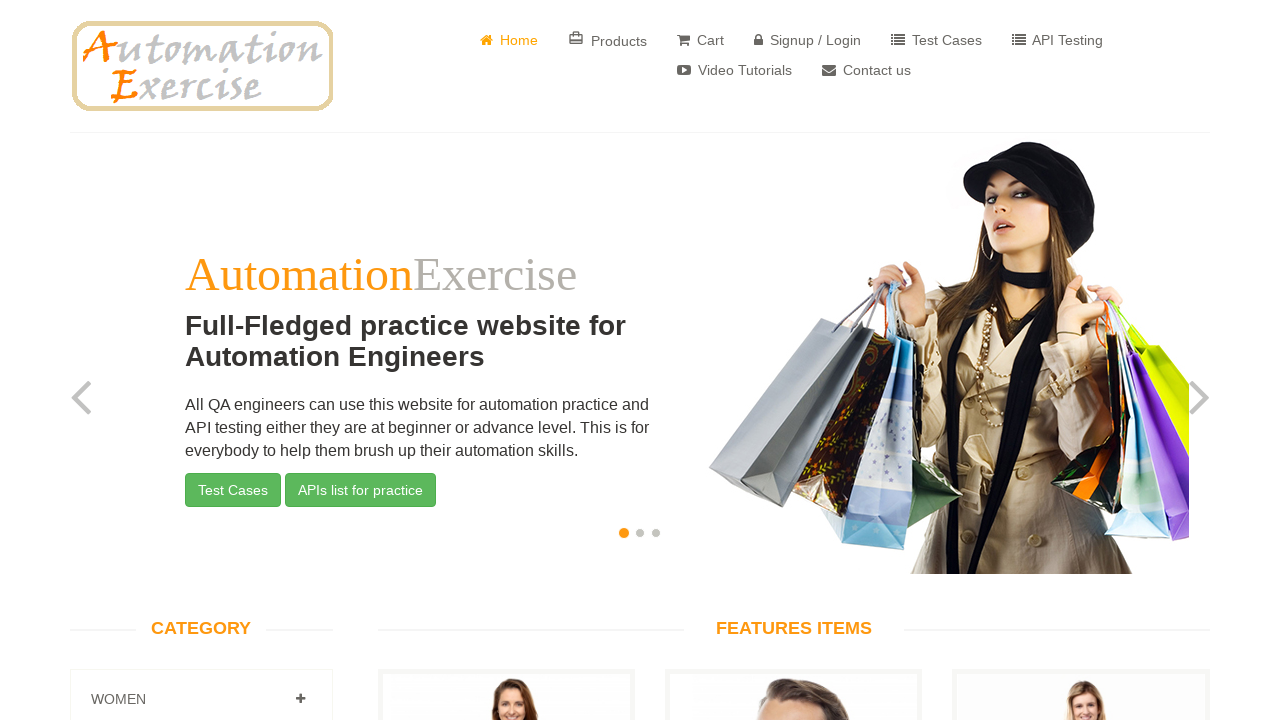

Waited for page to fully load with networkidle state
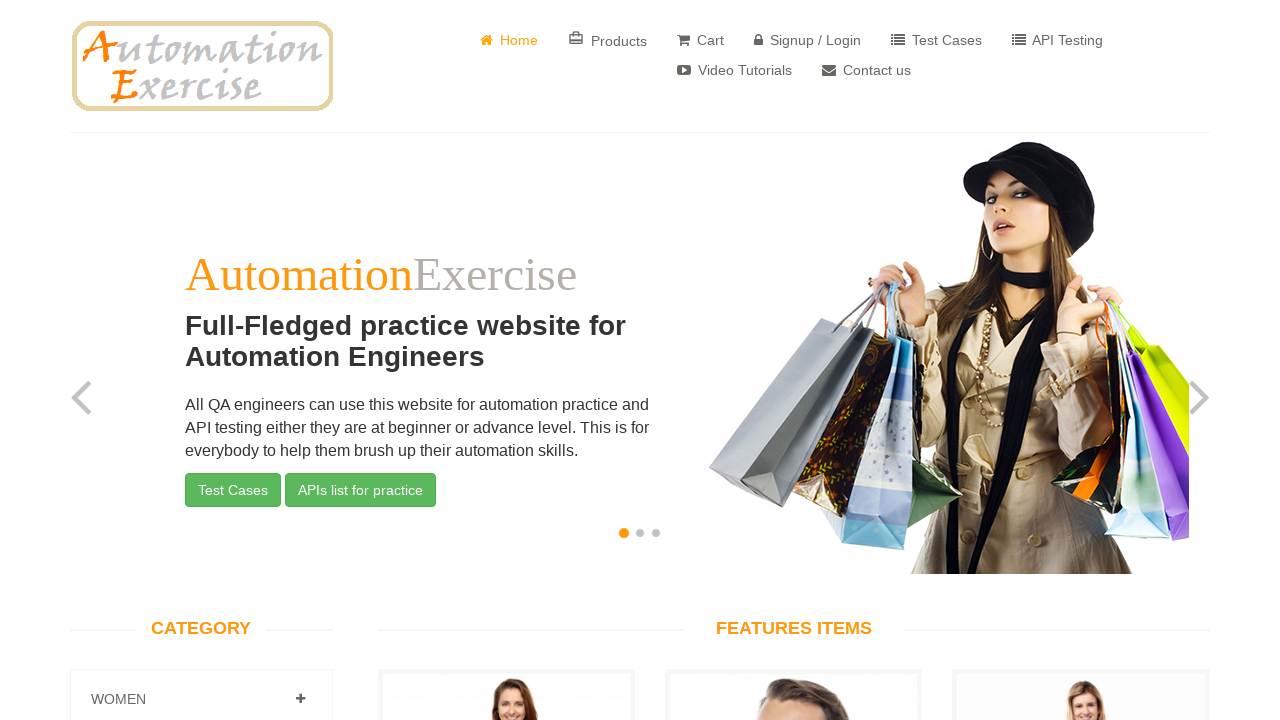

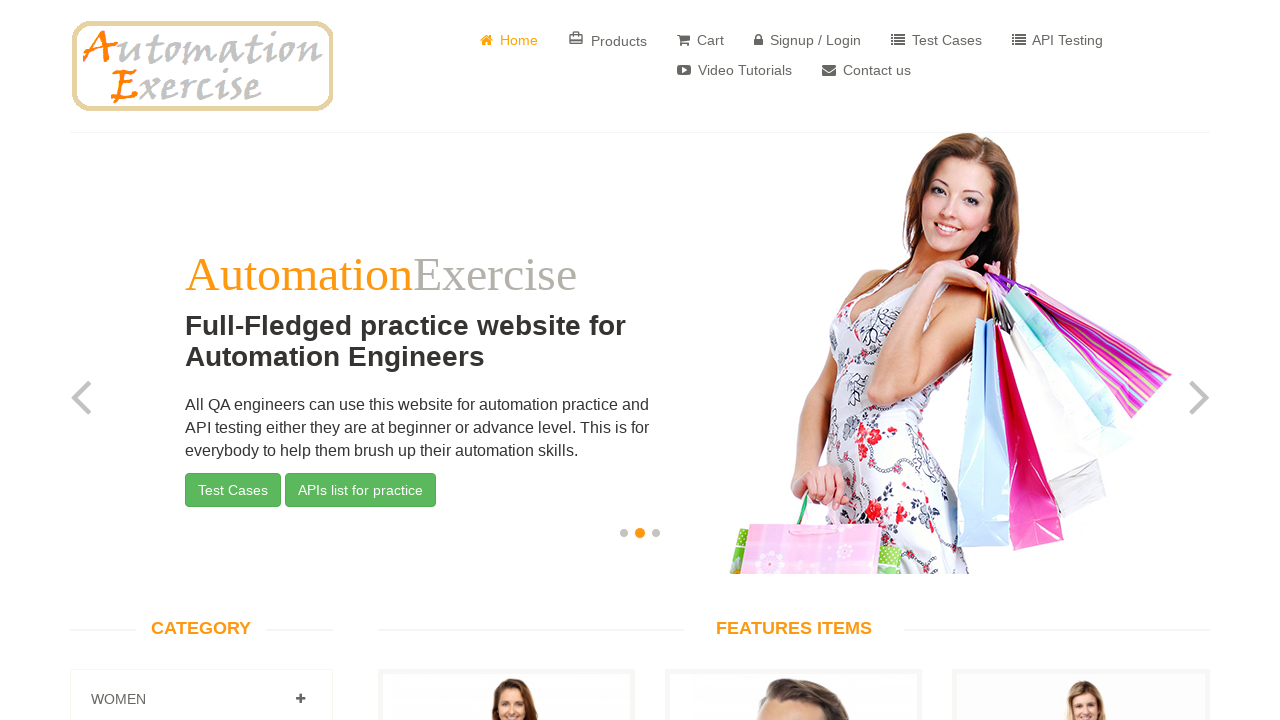